Tests dropdown selection functionality by selecting currency options using different methods (by index and by visible text)

Starting URL: https://rahulshettyacademy.com/dropdownsPractise/

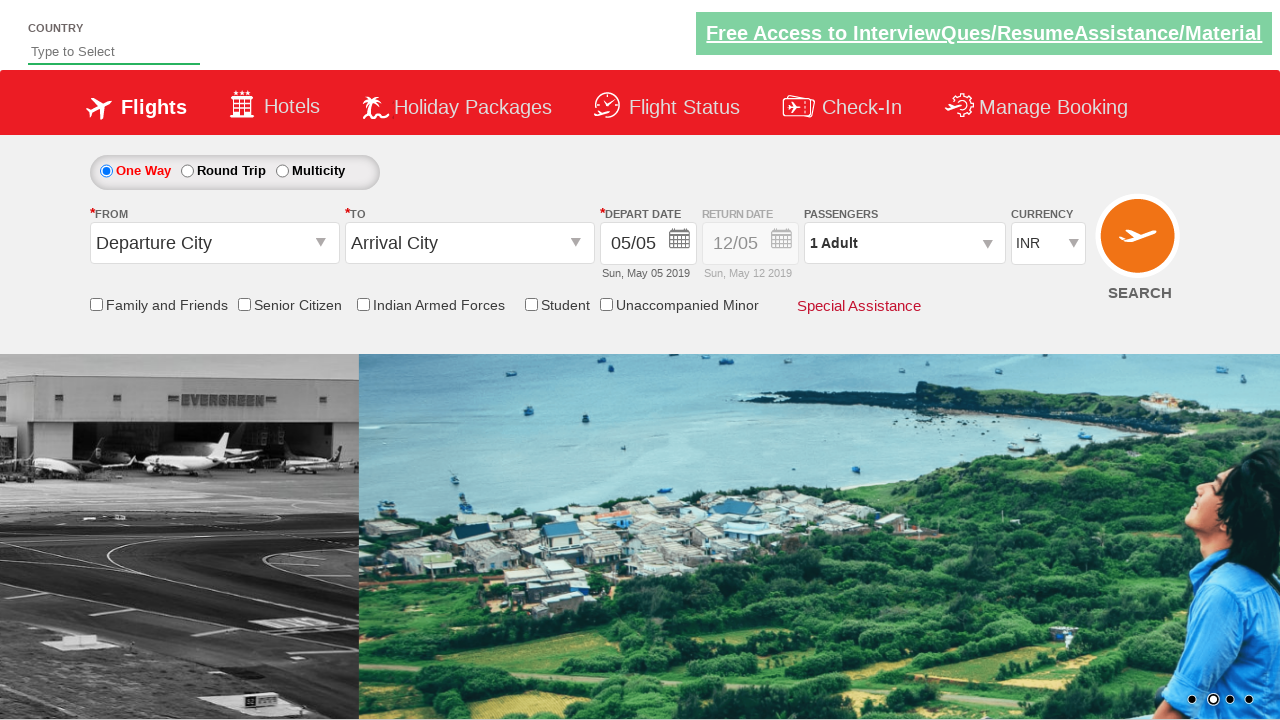

Located currency dropdown element
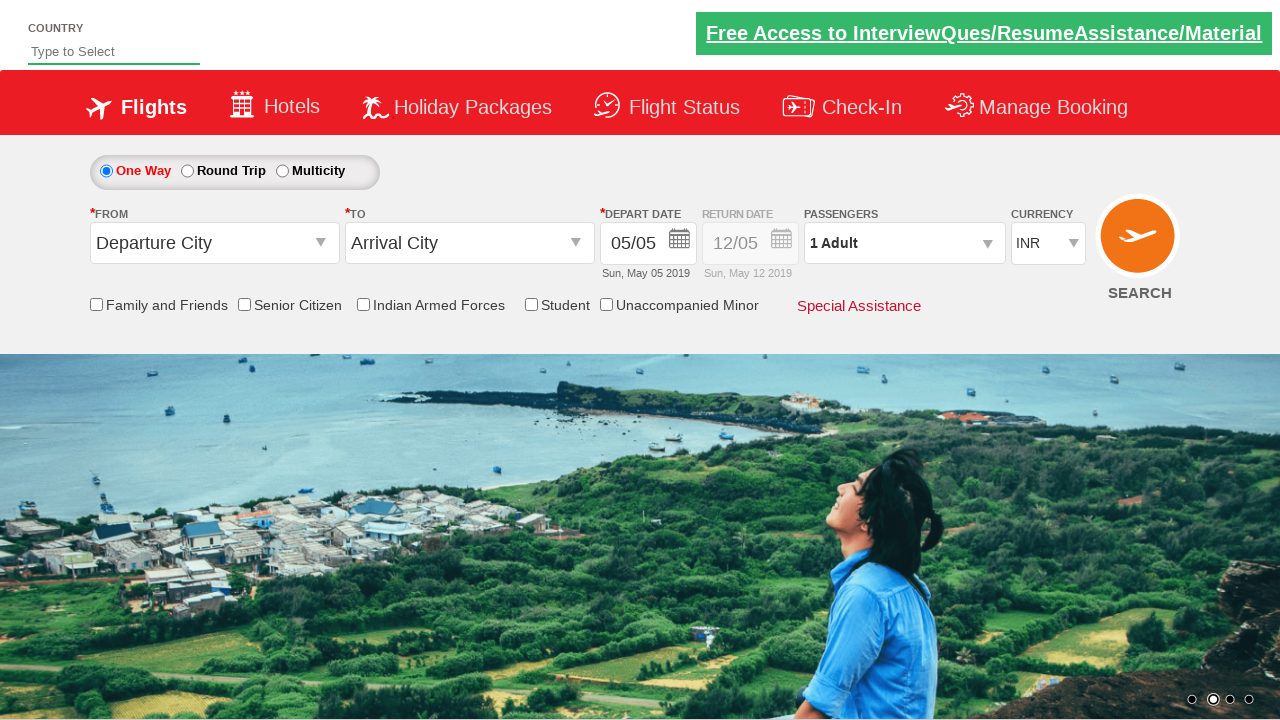

Selected 4th currency option by index (index 3) on #ctl00_mainContent_DropDownListCurrency
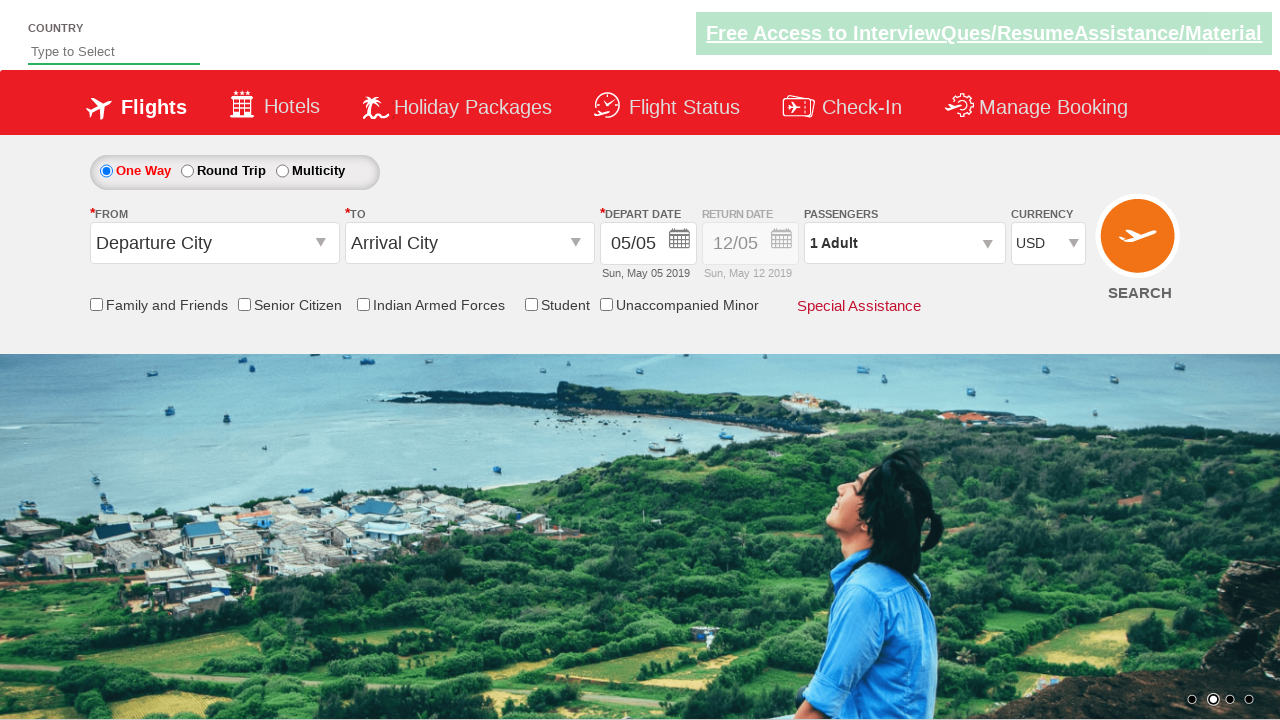

Waited 3 seconds for dropdown selection to take effect
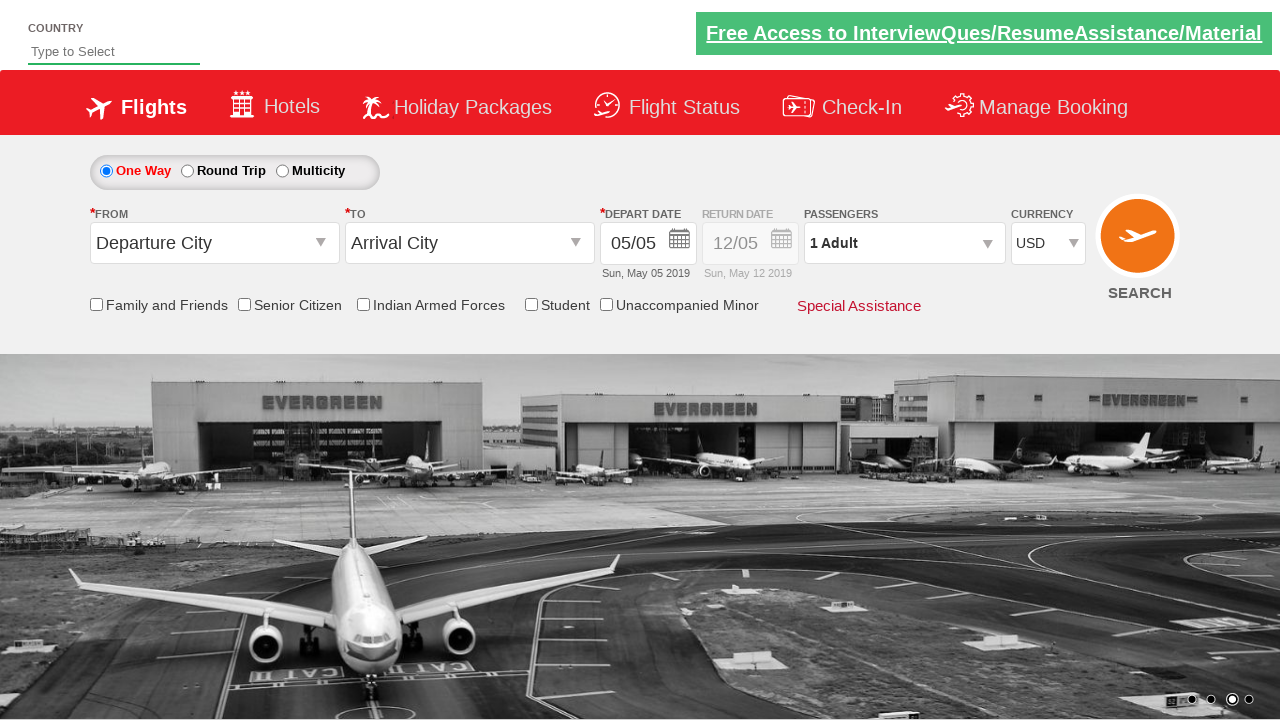

Retrieved the input value of the dropdown
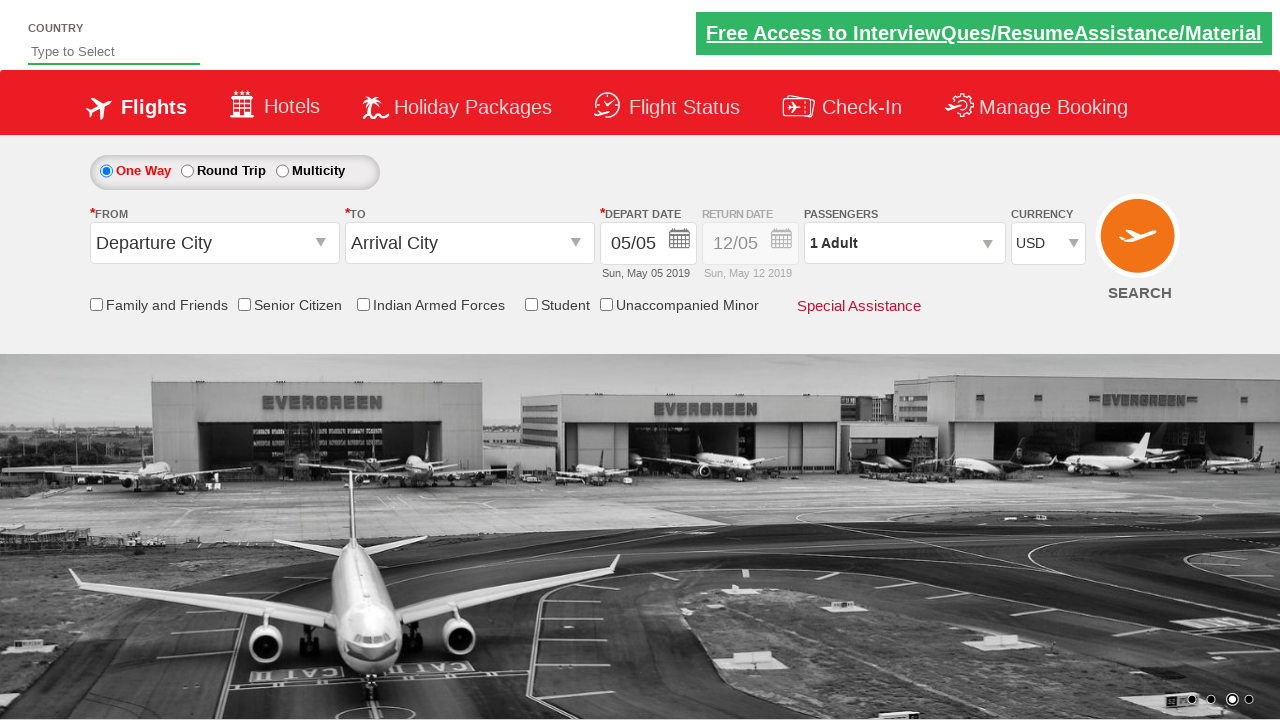

Printed the text content of the checked option
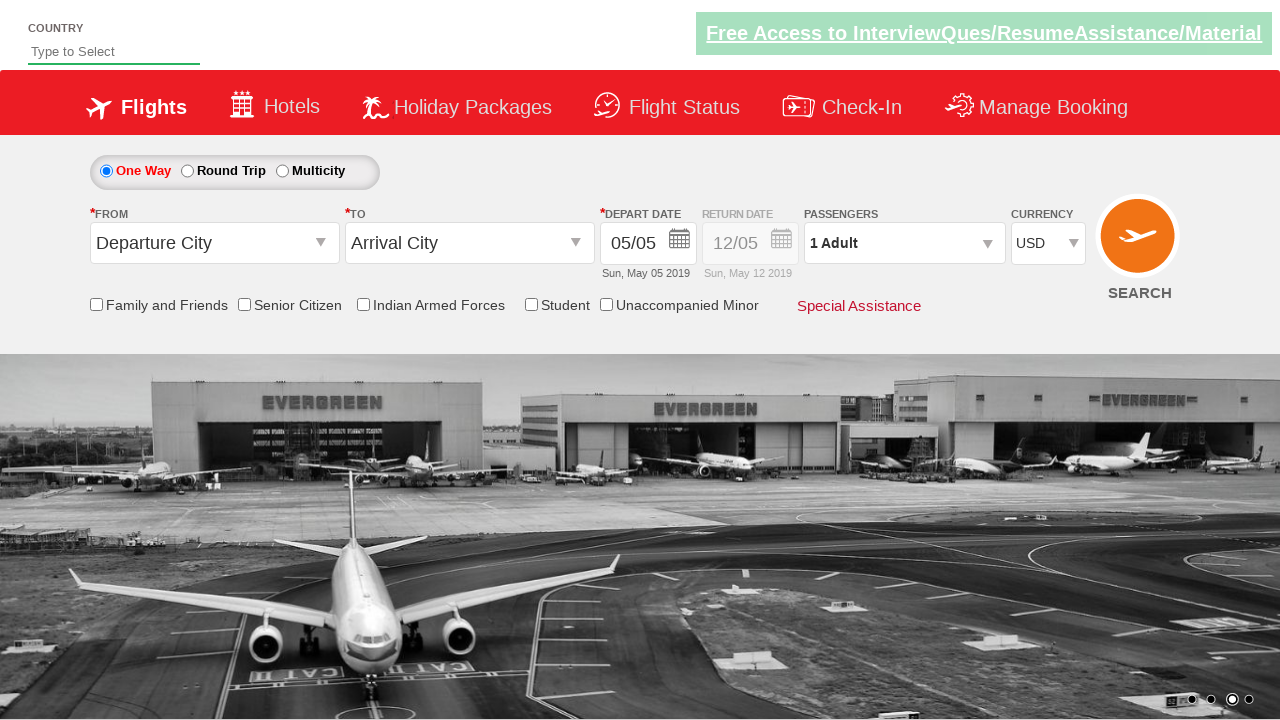

Selected AED currency option by visible text on #ctl00_mainContent_DropDownListCurrency
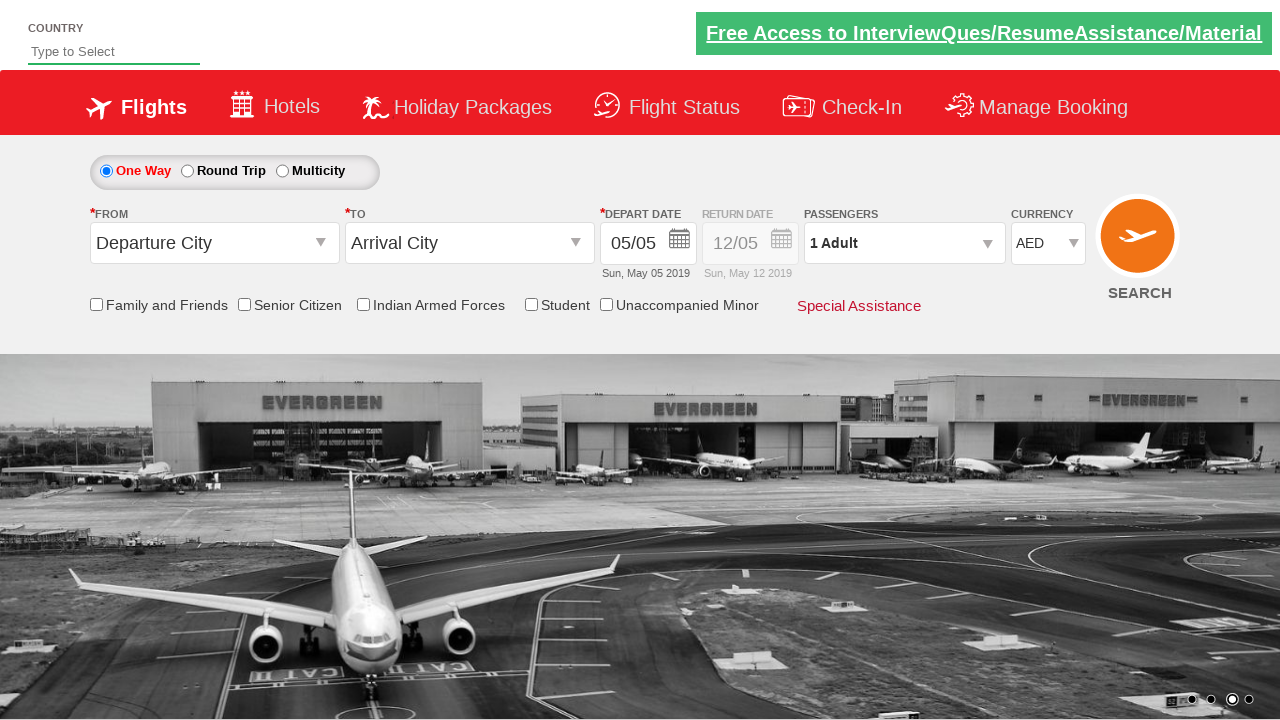

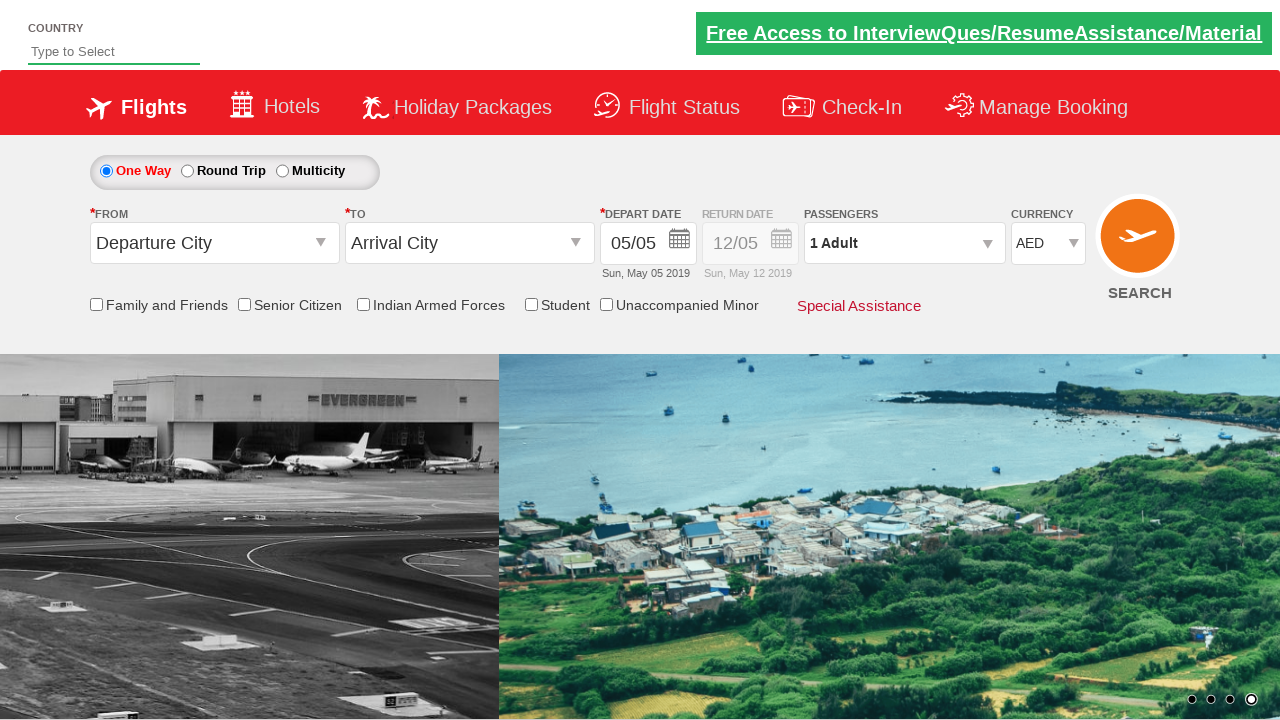